Navigates to the CMS data search page and waits for dataset links to load, verifying that dataset results are displayed on the page.

Starting URL: https://data.cms.gov/search

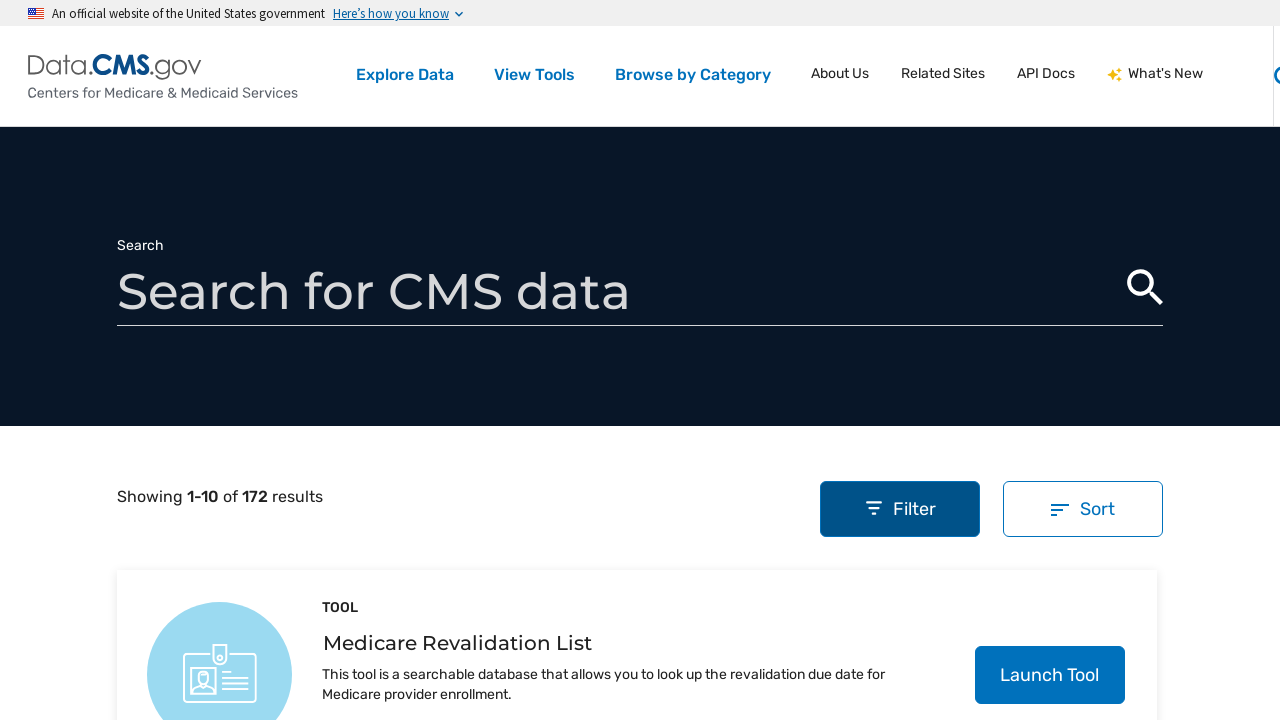

Navigated to CMS data search page
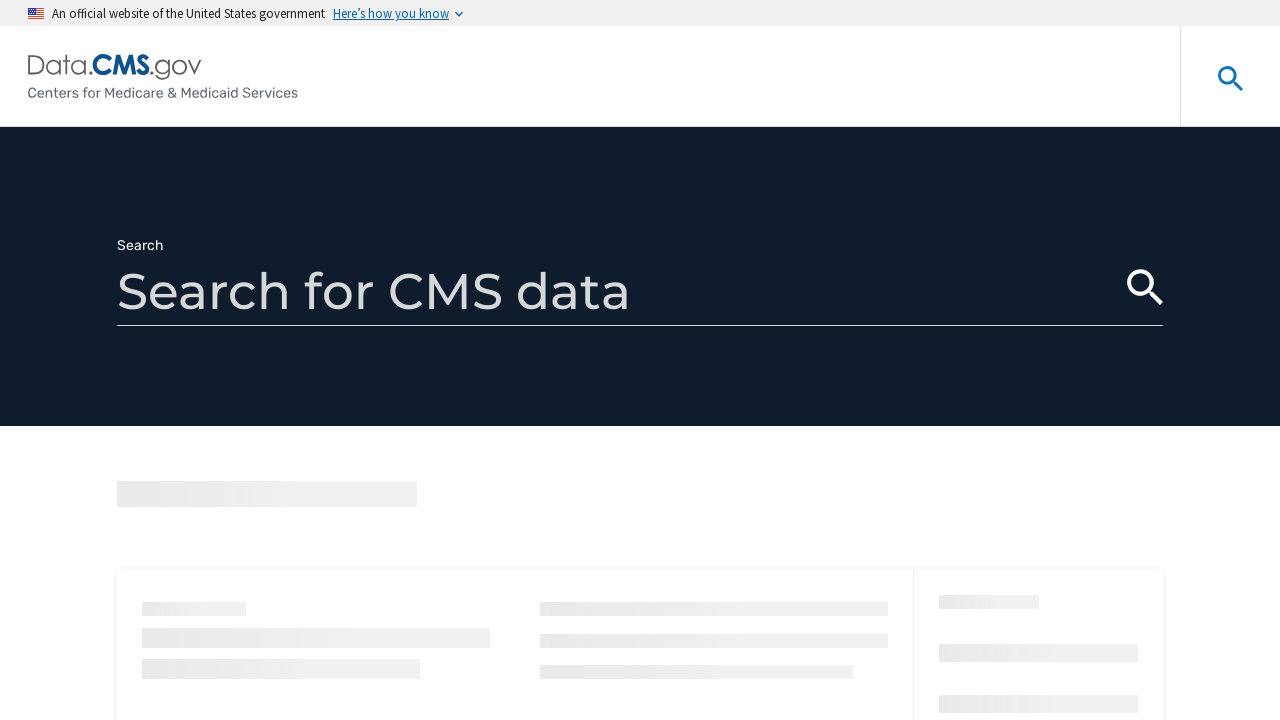

Dataset result links loaded successfully
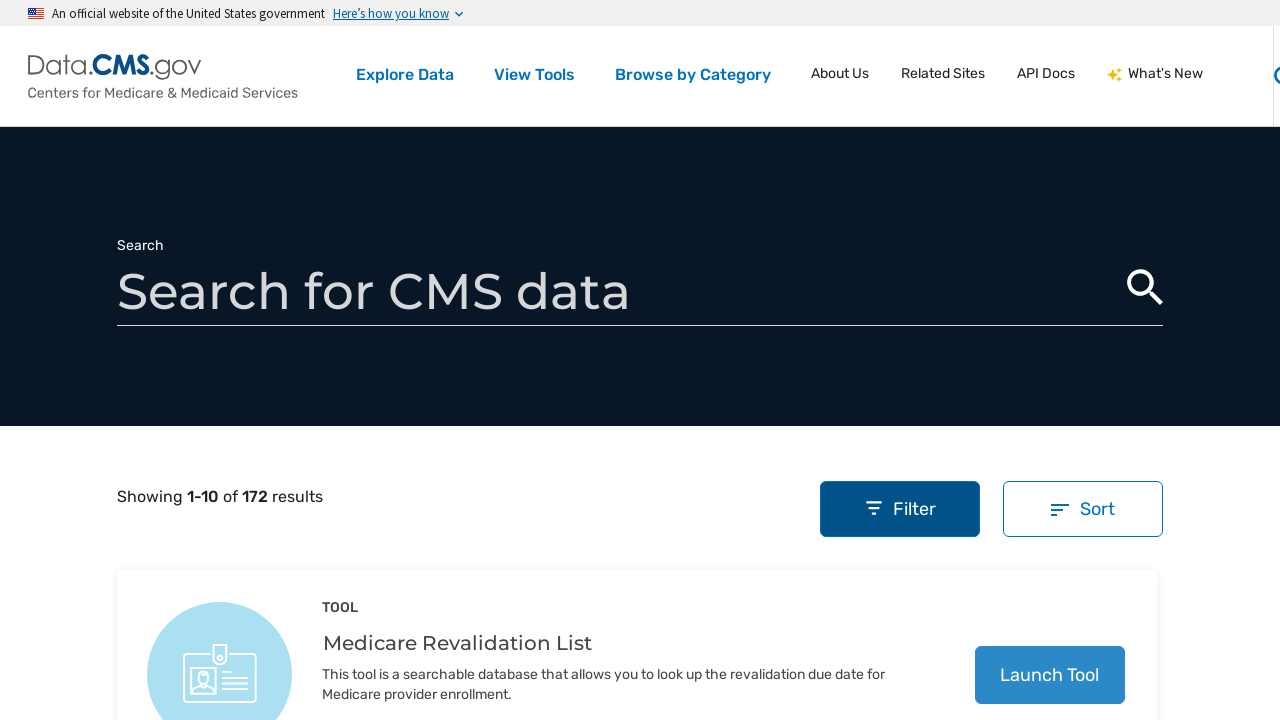

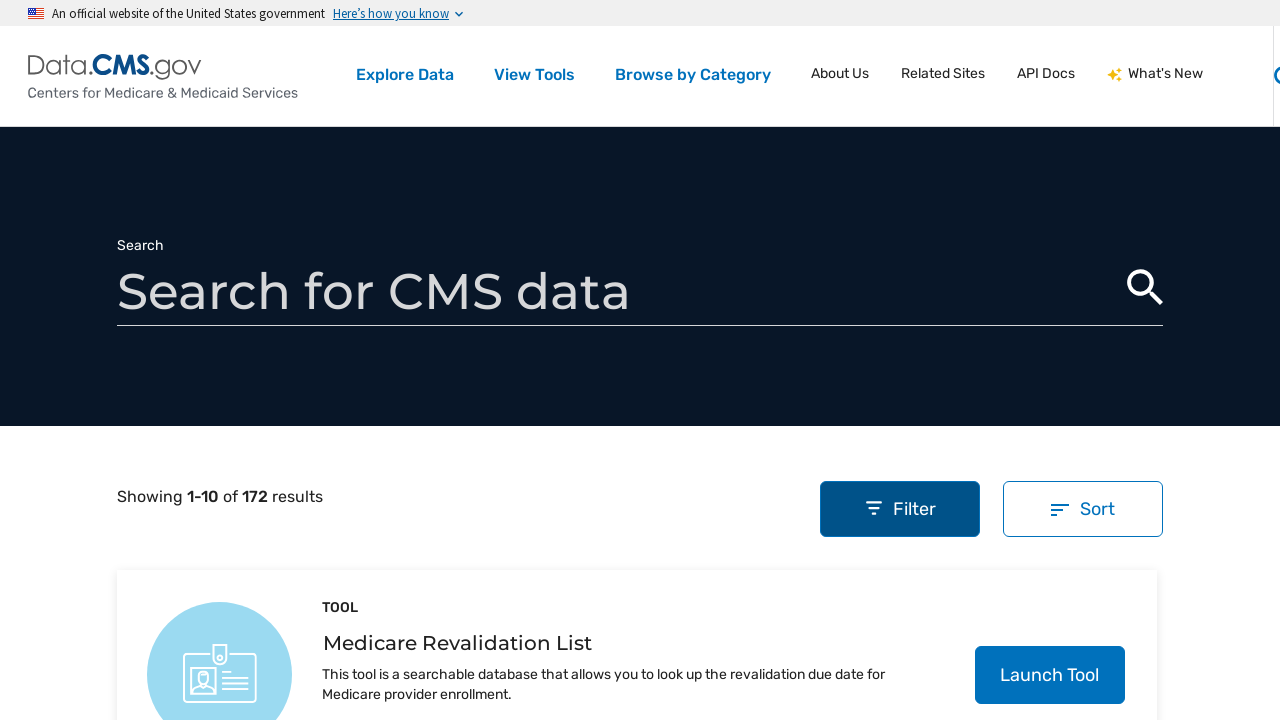